Tests dynamic dropdown selection for flight booking by selecting origin and destination cities from dropdown menus that appear after clicking

Starting URL: https://rahulshettyacademy.com/dropdownsPractise/

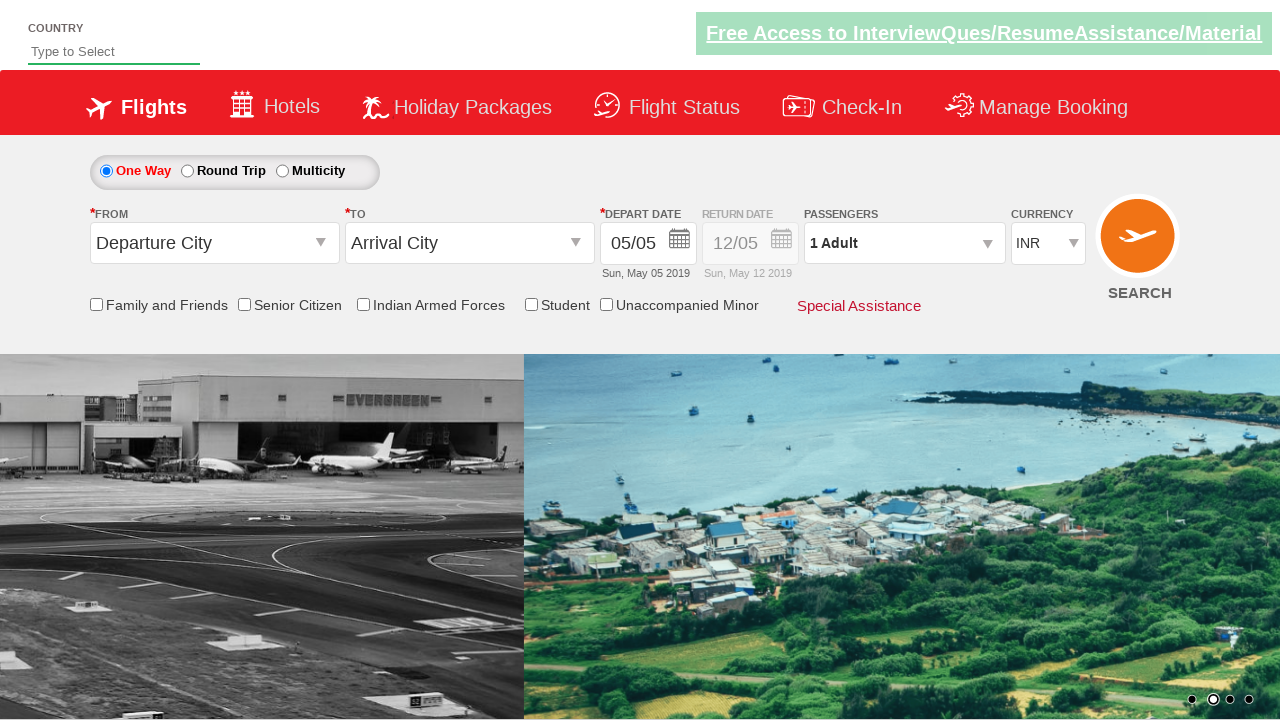

Clicked on origin station dropdown to open it at (214, 243) on #ctl00_mainContent_ddl_originStation1_CTXT
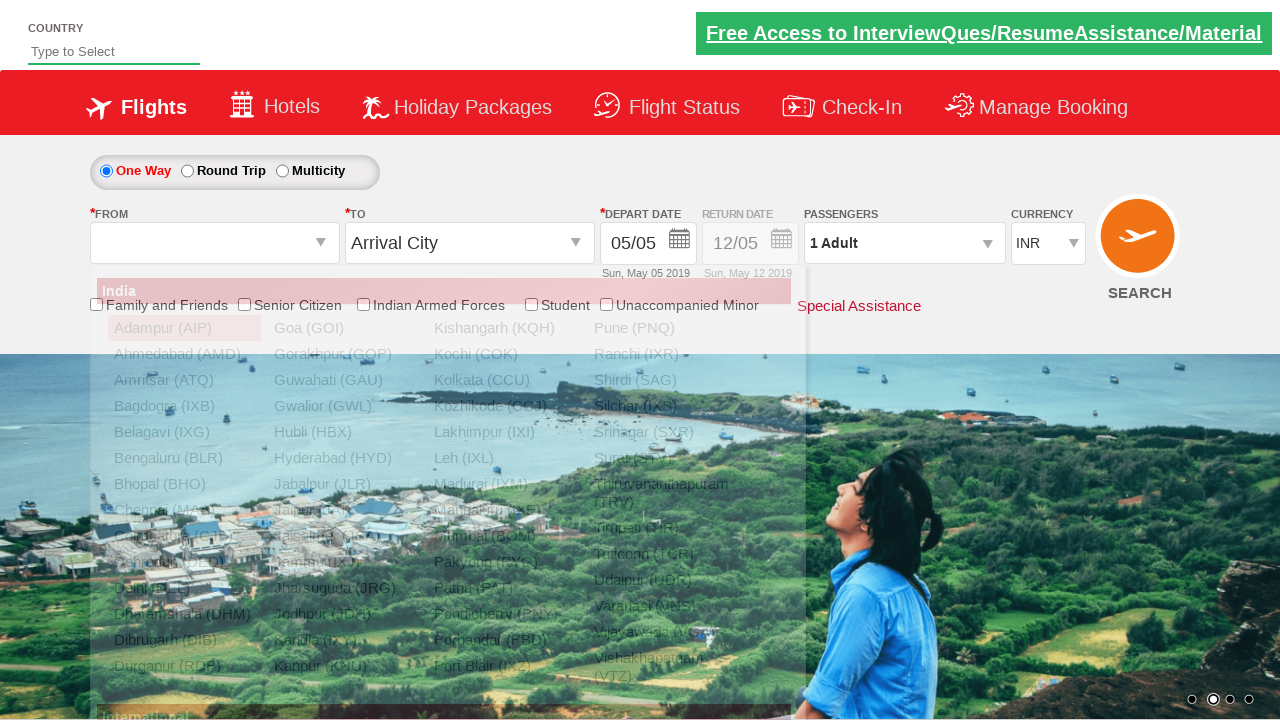

Selected Belagavi as origin city from the dropdown at (184, 432) on xpath=//li/a[contains(text(),'Belagavi')]
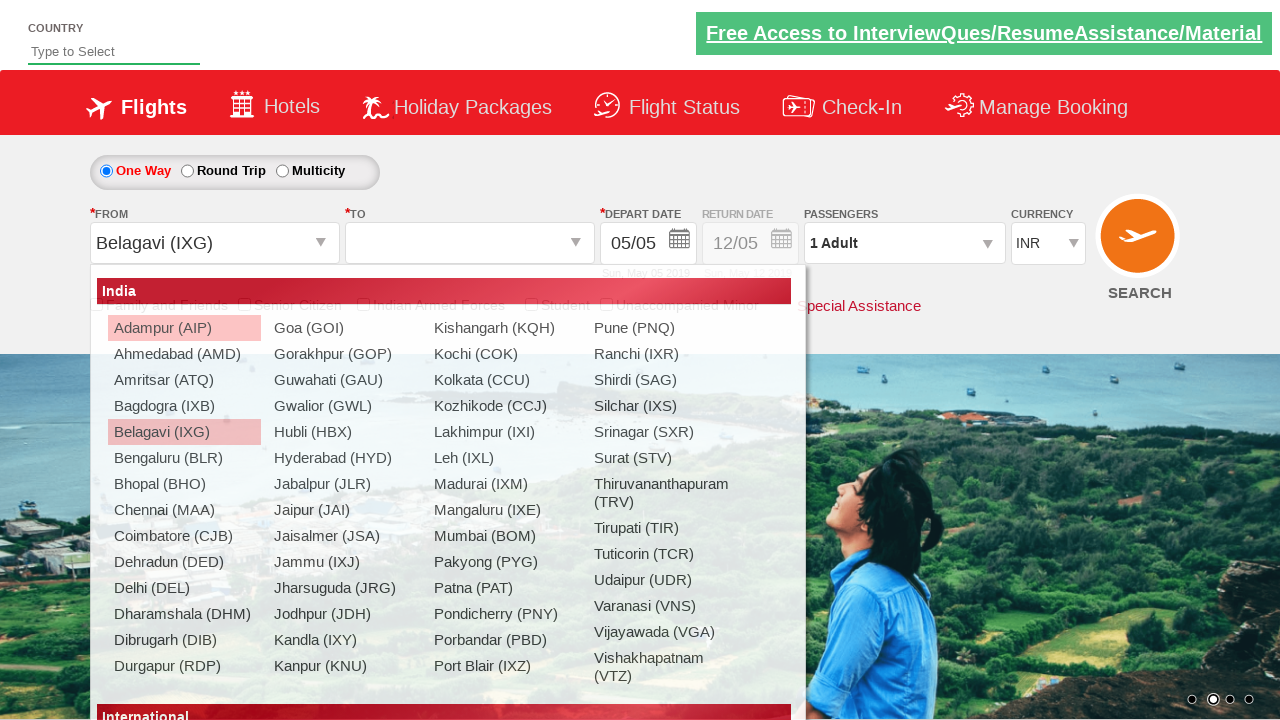

Waited for dropdown animation/transition to complete
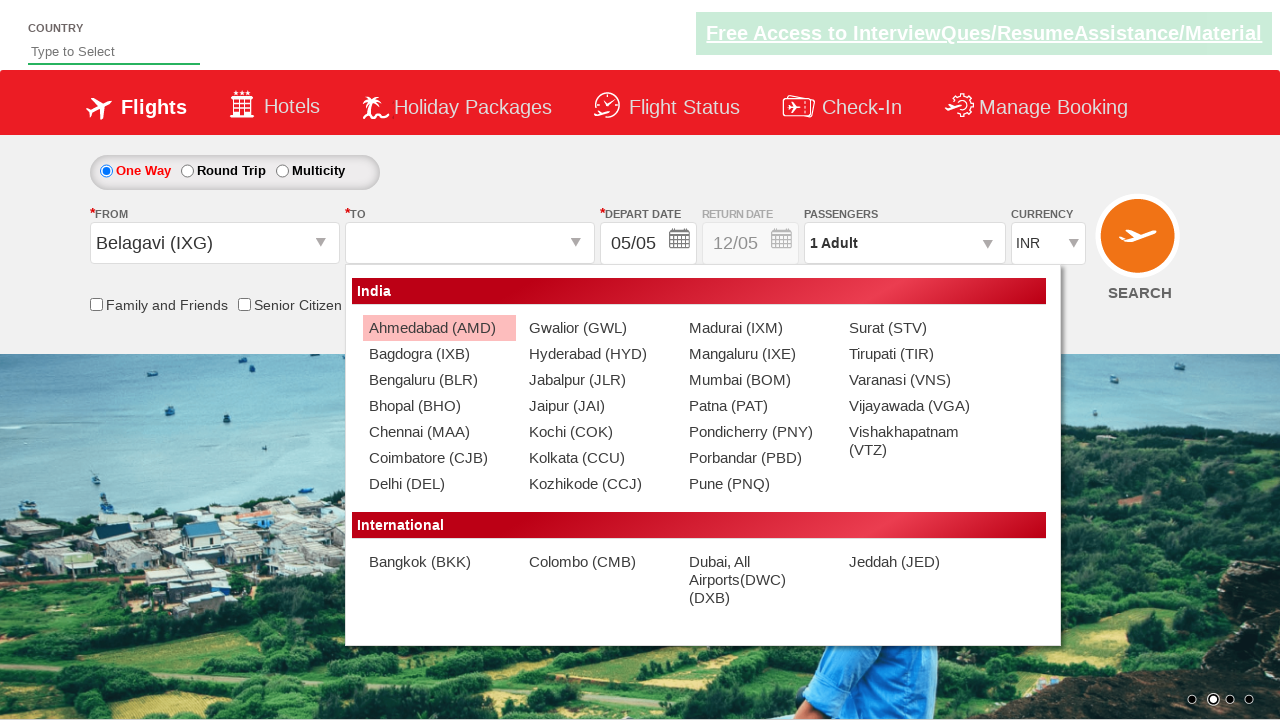

Selected Ahmedabad as destination city from the dropdown at (439, 328) on (//a[contains(text(),'Ahmed')])[2]
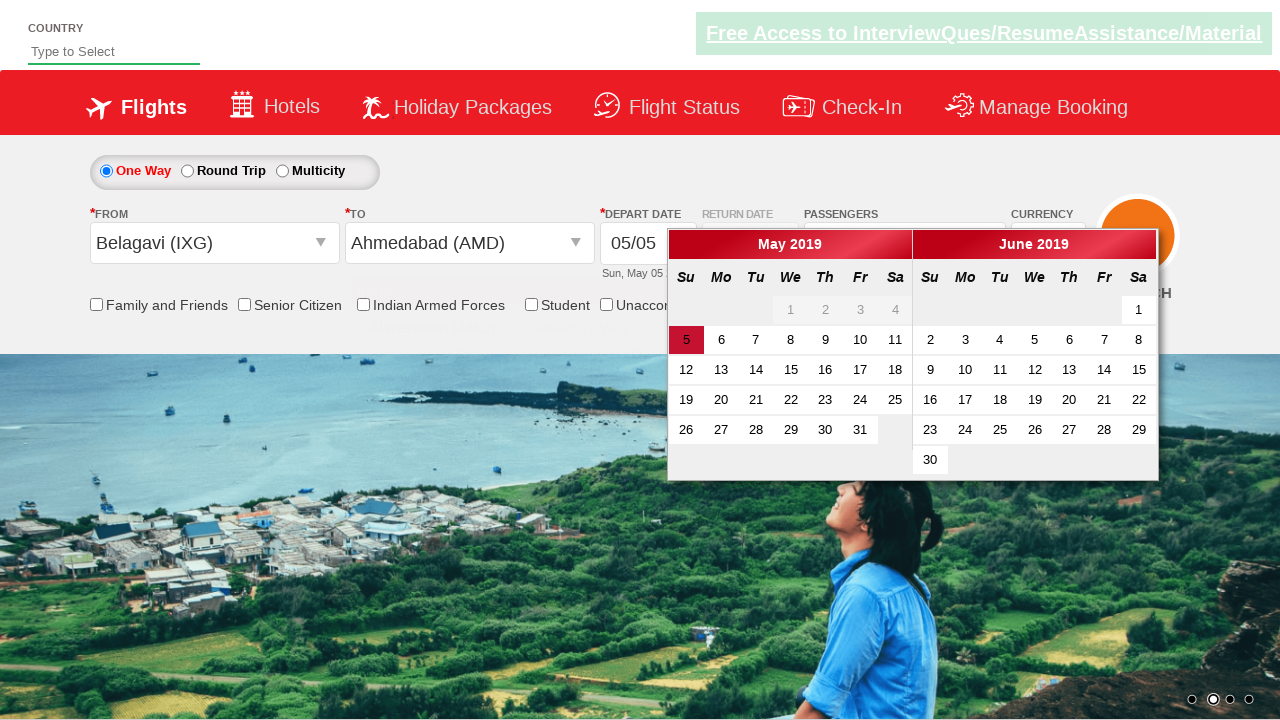

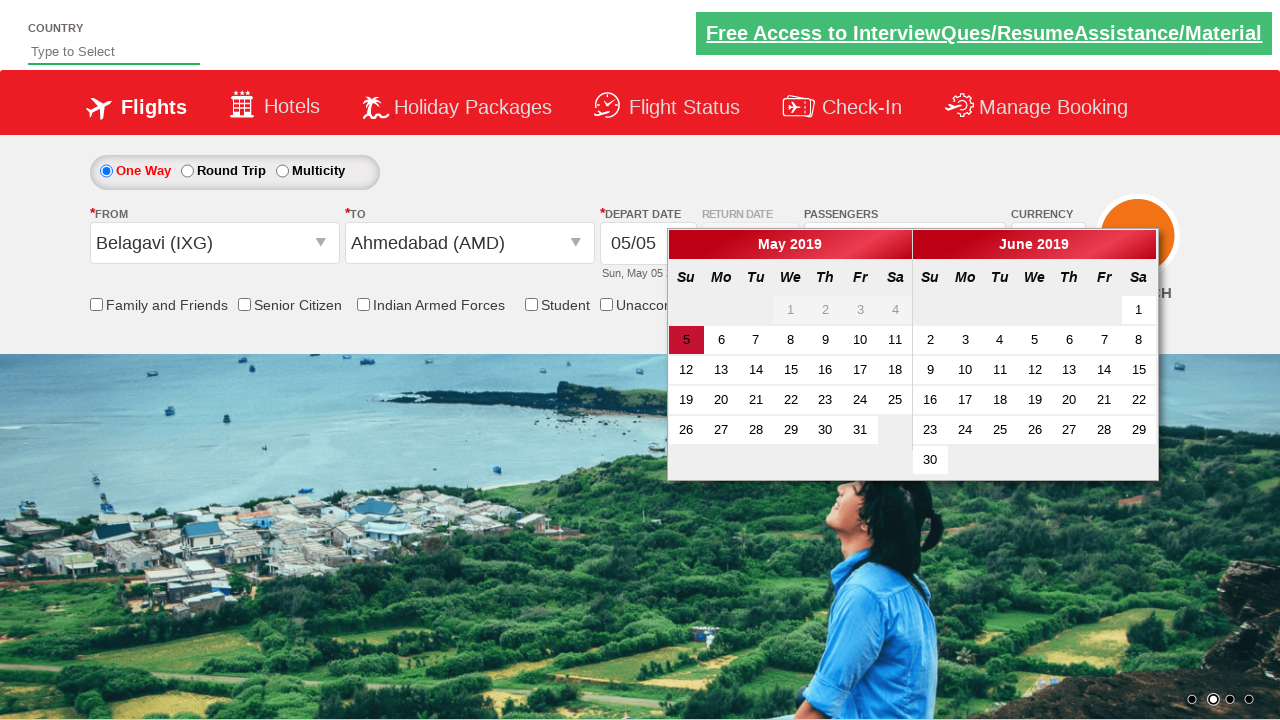